Fills out a university application form by entering personal information including name, email, and mobile number

Starting URL: https://eequeuestorage.blob.core.windows.net/staticfiles/appform-demo/ee-form-widget/form-3/index.html?university=18

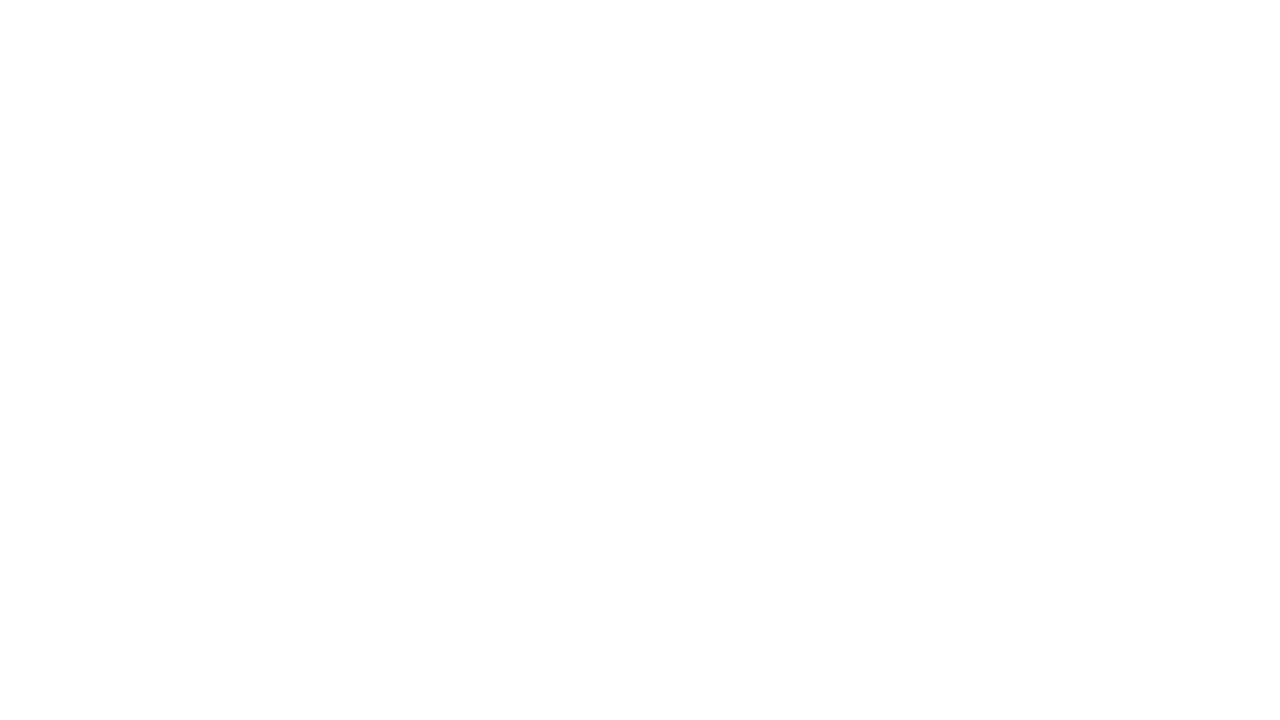

APPLY NOW button became visible
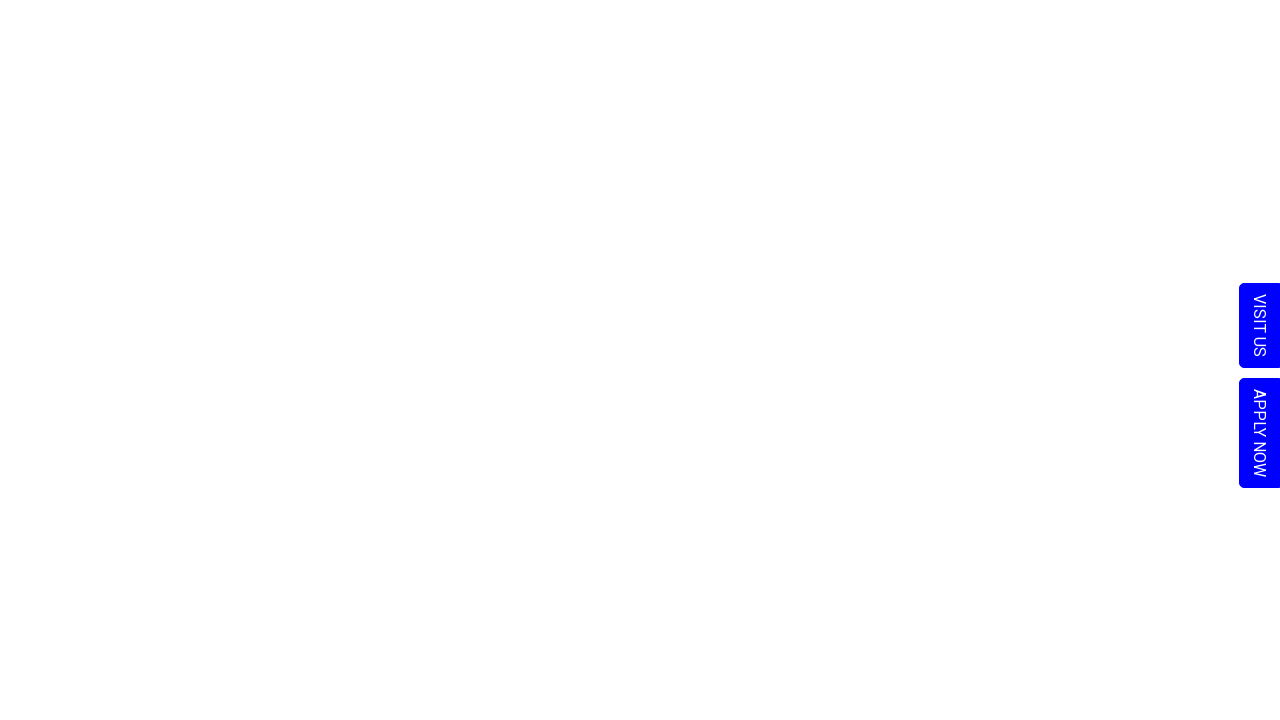

Clicked APPLY NOW button to open registration form at (1260, 432) on xpath=//button[text()='APPLY NOW']
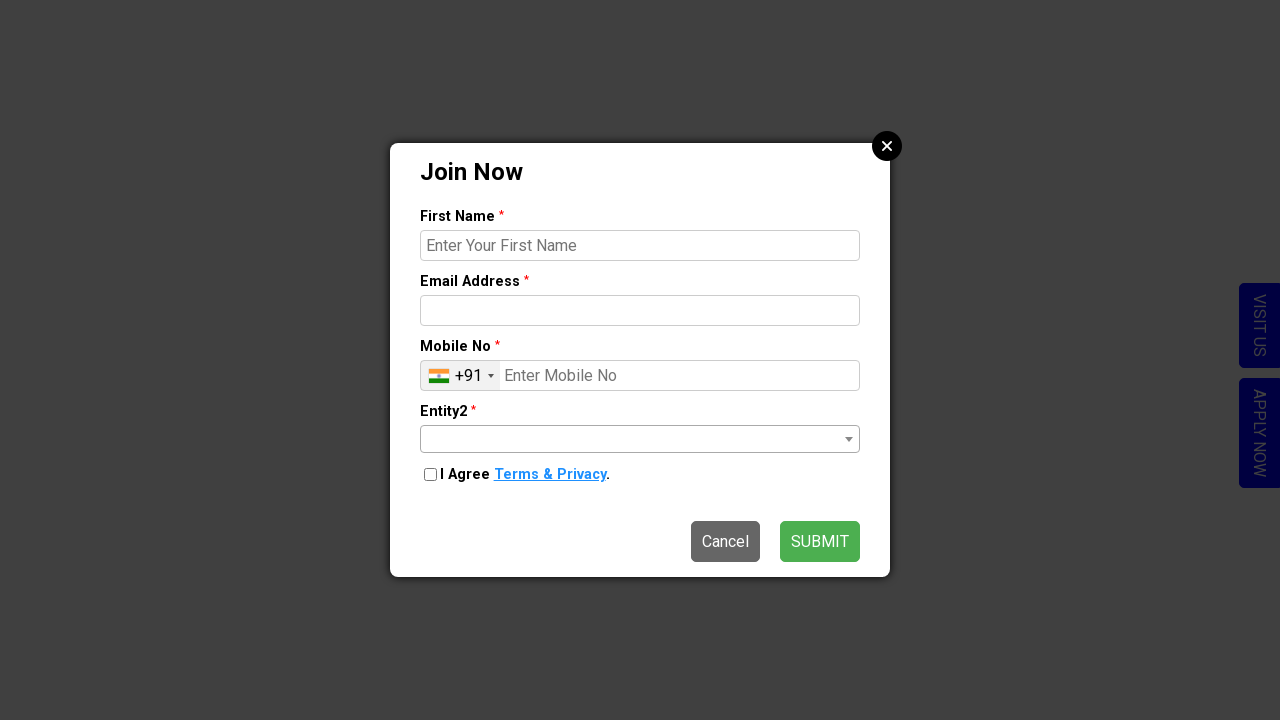

Entered 'Kiran' in first name field on //input[@id='ee-form-3-form-3-firstName']
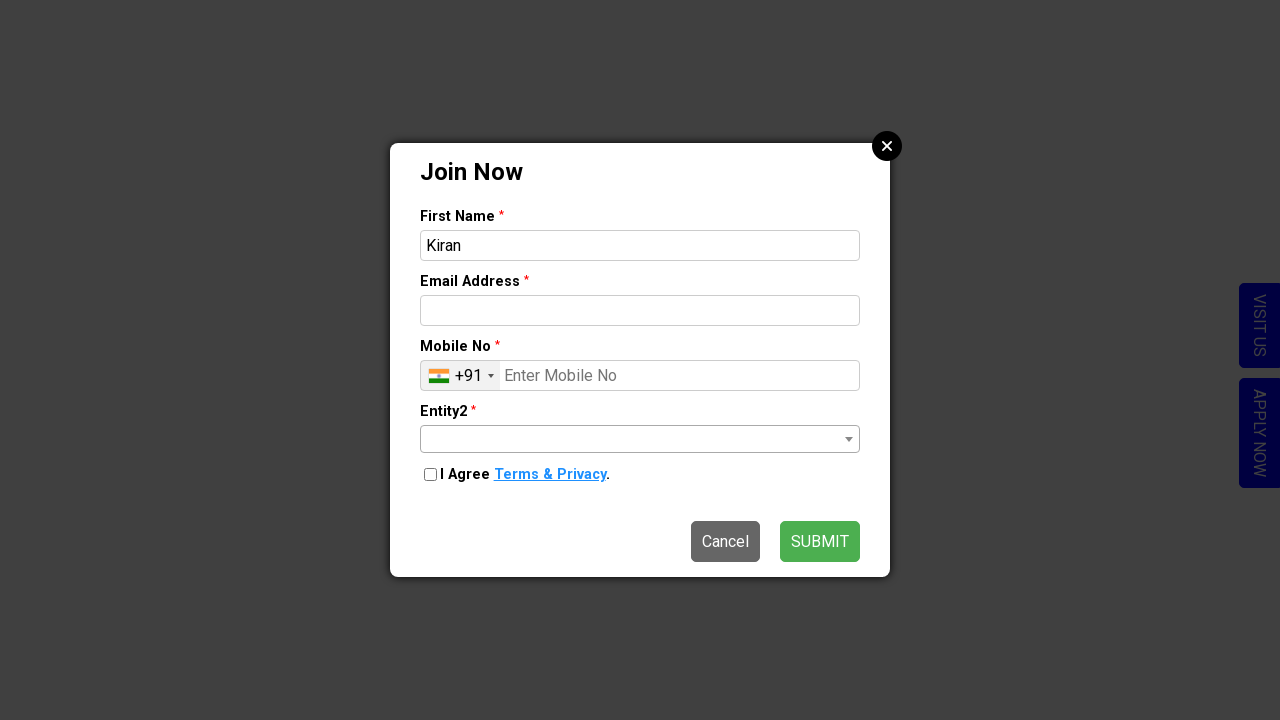

Pressed Enter key on first name field on //input[@id='ee-form-3-form-3-firstName']
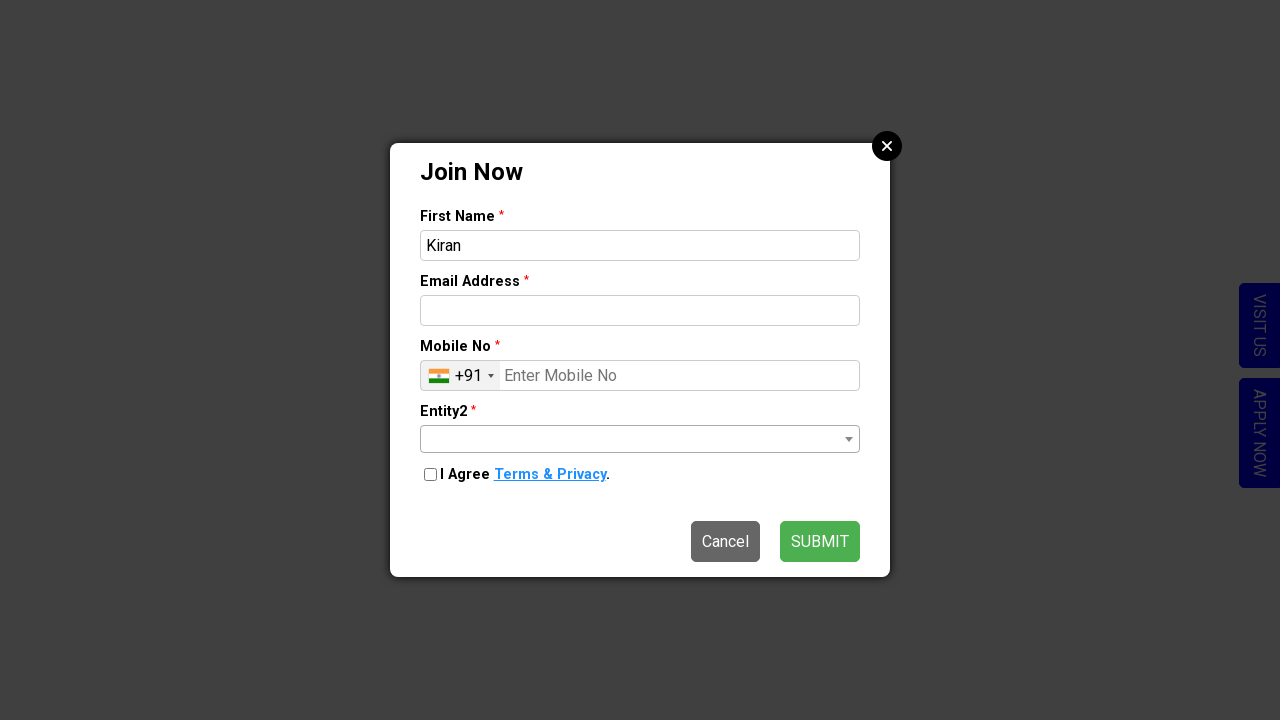

Entered 'testuser2024@example.com' in email field on //input[@id='ee-form-3-form-3-email']
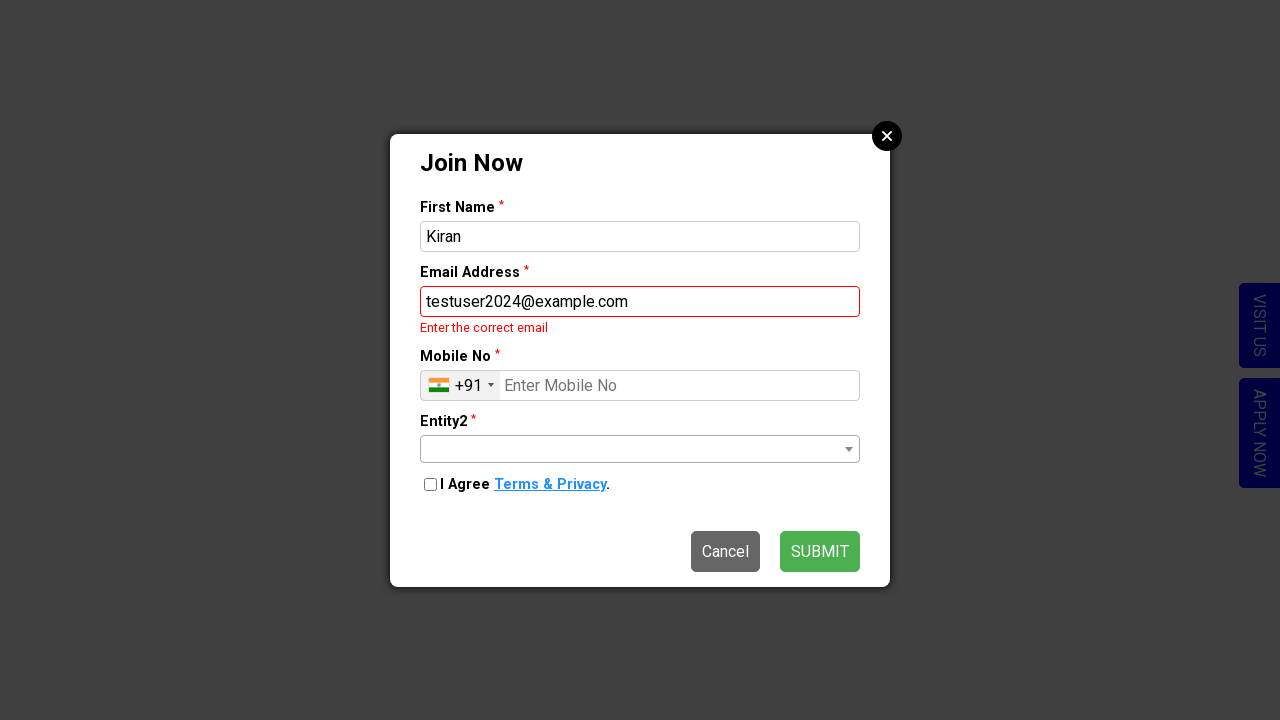

Pressed Enter key on email field on //input[@id='ee-form-3-form-3-email']
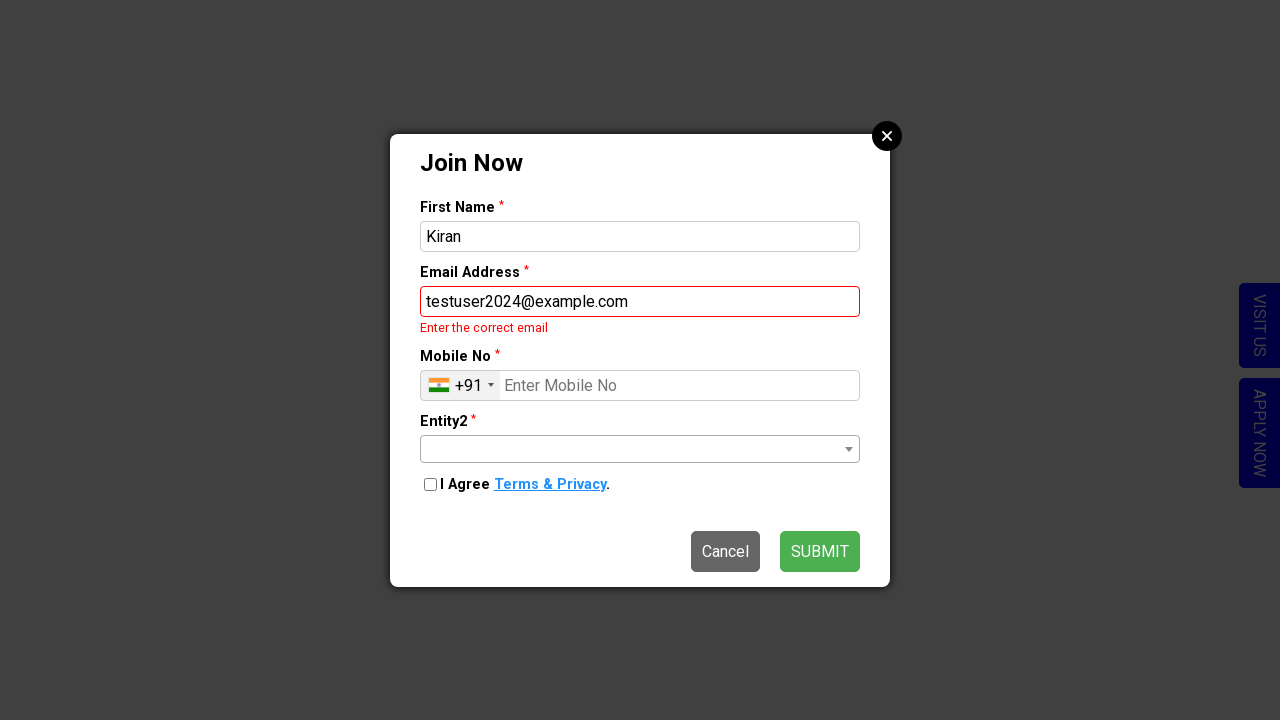

Entered '9876543210' in mobile number field on //input[@id='ee-form-3-form-3-mobile']
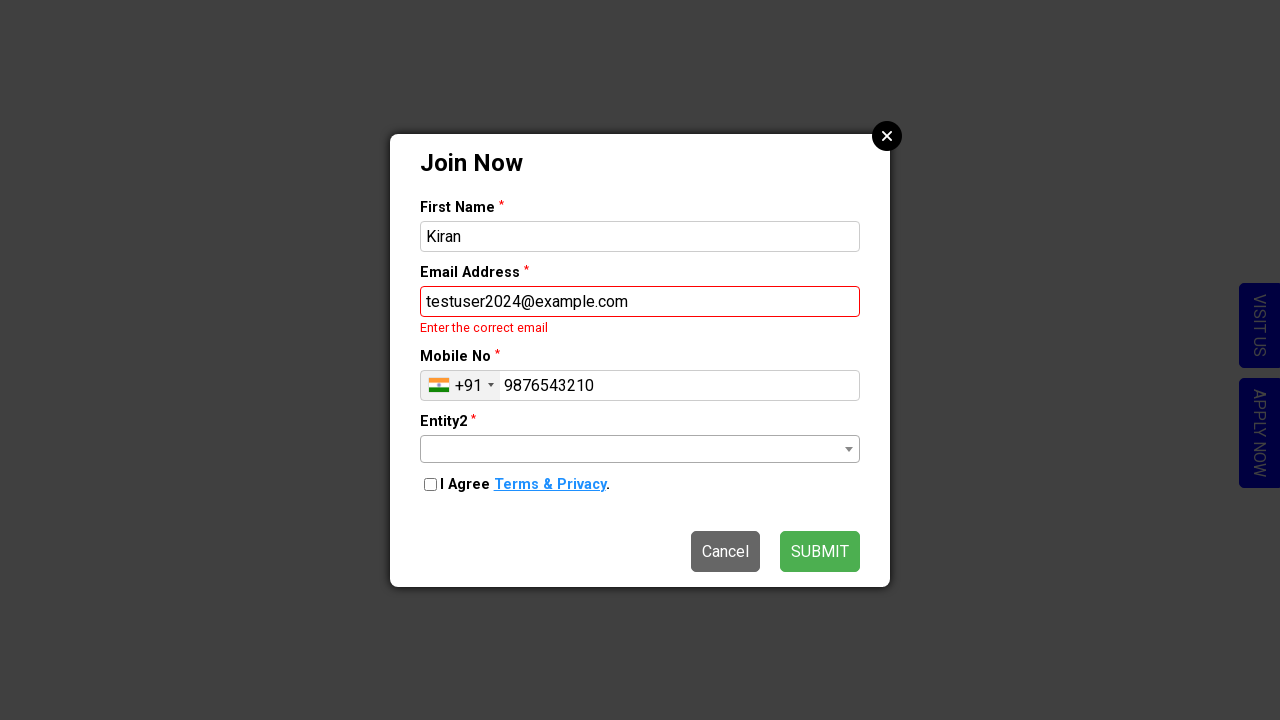

Pressed Enter key on mobile number field on //input[@id='ee-form-3-form-3-mobile']
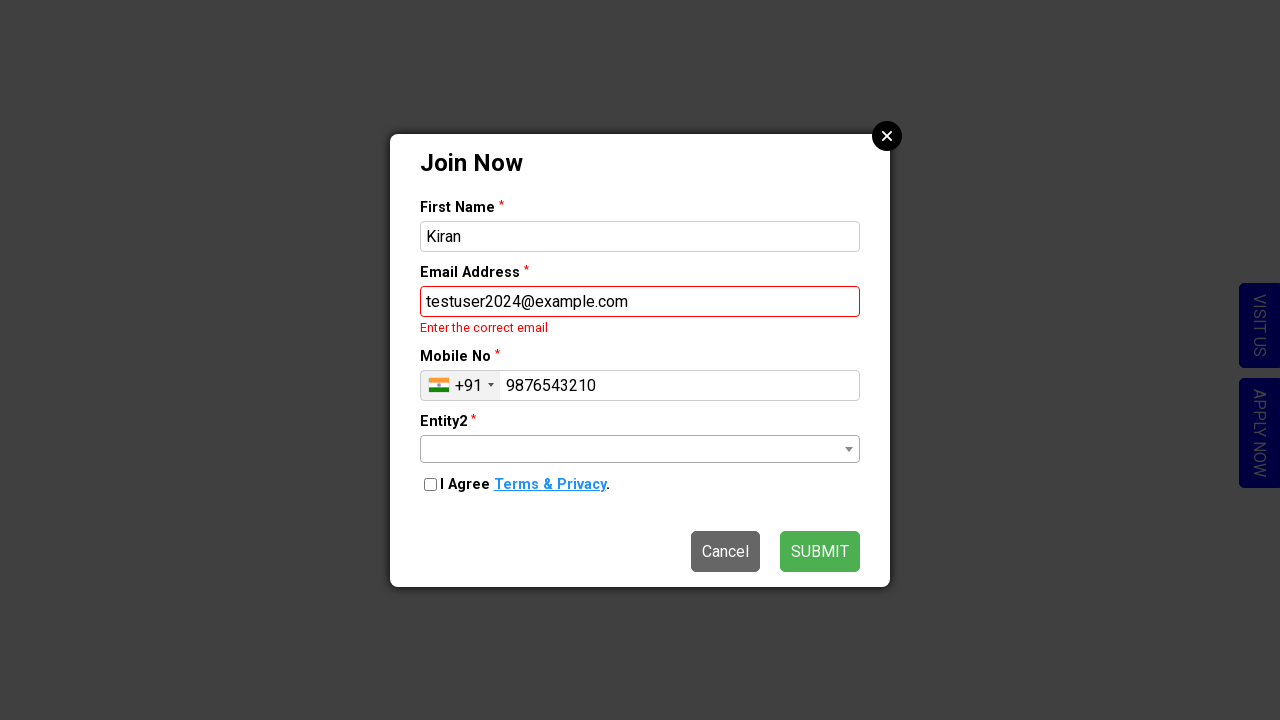

Dropdown selector became visible
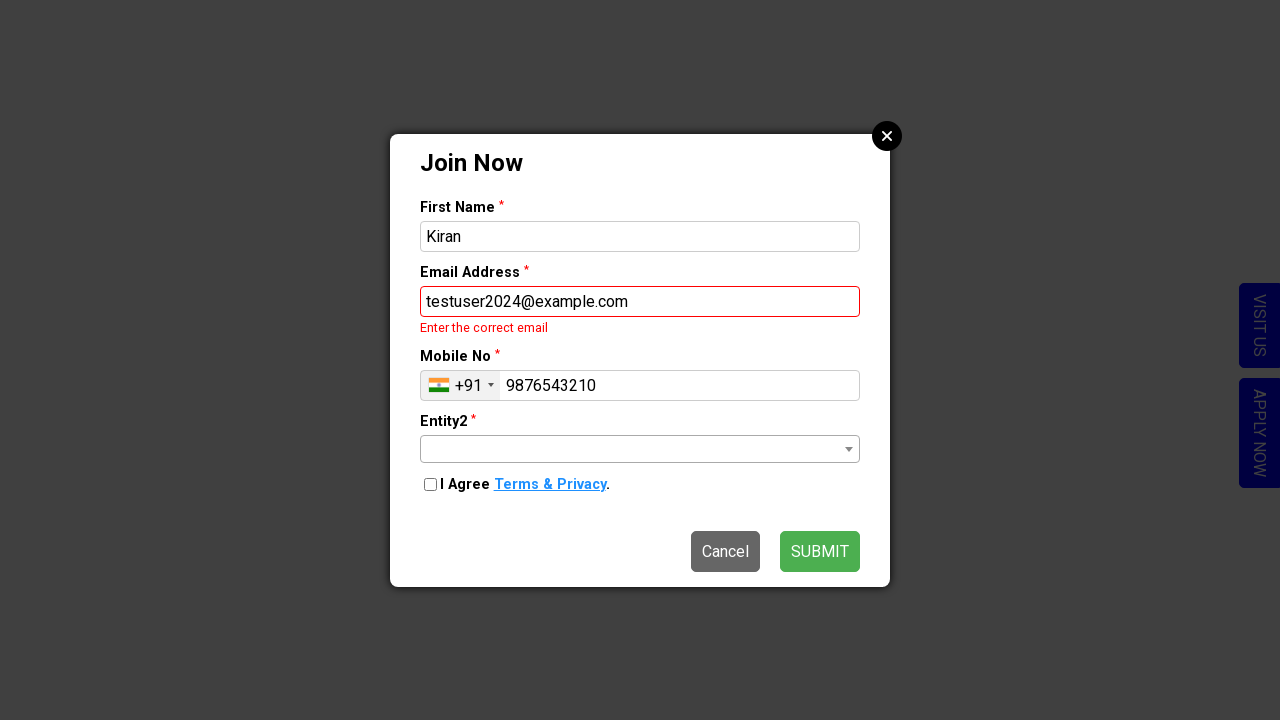

Clicked on dropdown selector to open options at (640, 448) on (//span[@class='select2-selection select2-selection--single'])[1]
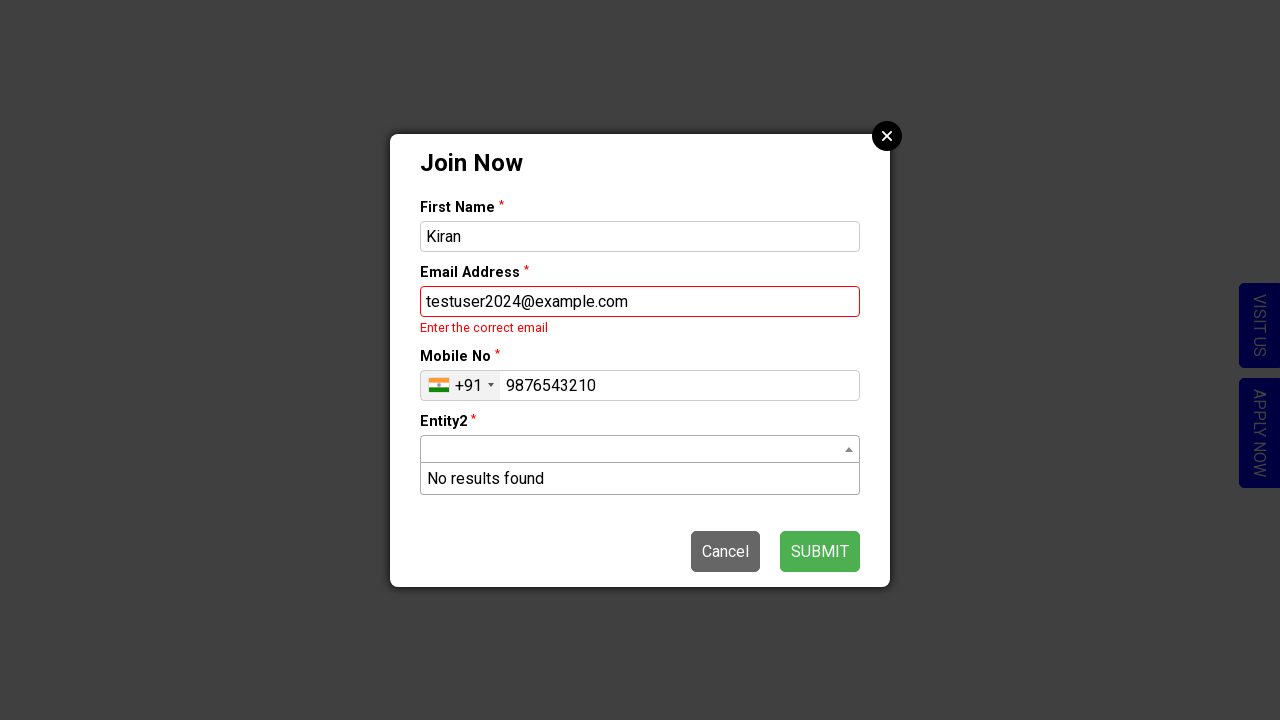

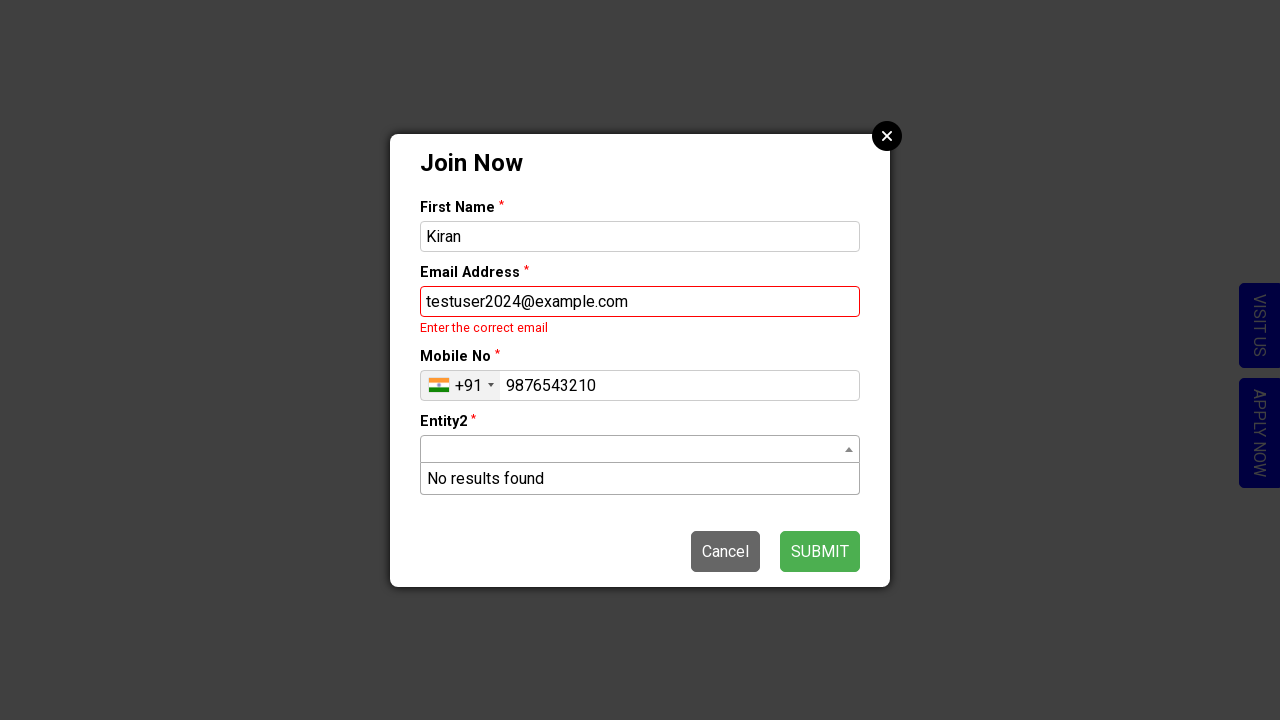